Tests file download functionality by navigating to a download page and clicking on a file link to download it

Starting URL: https://the-internet.herokuapp.com/download

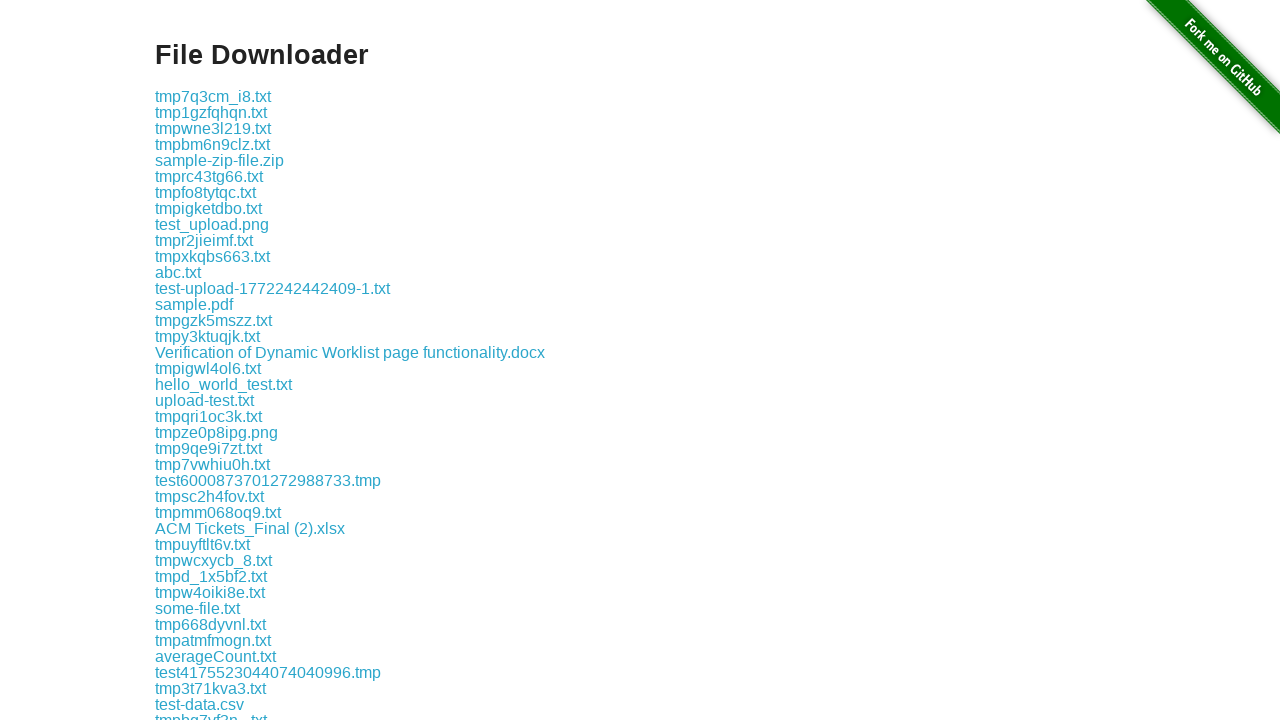

Clicked on test.txt file link to initiate download at (178, 360) on xpath=//*[text()='test.txt']
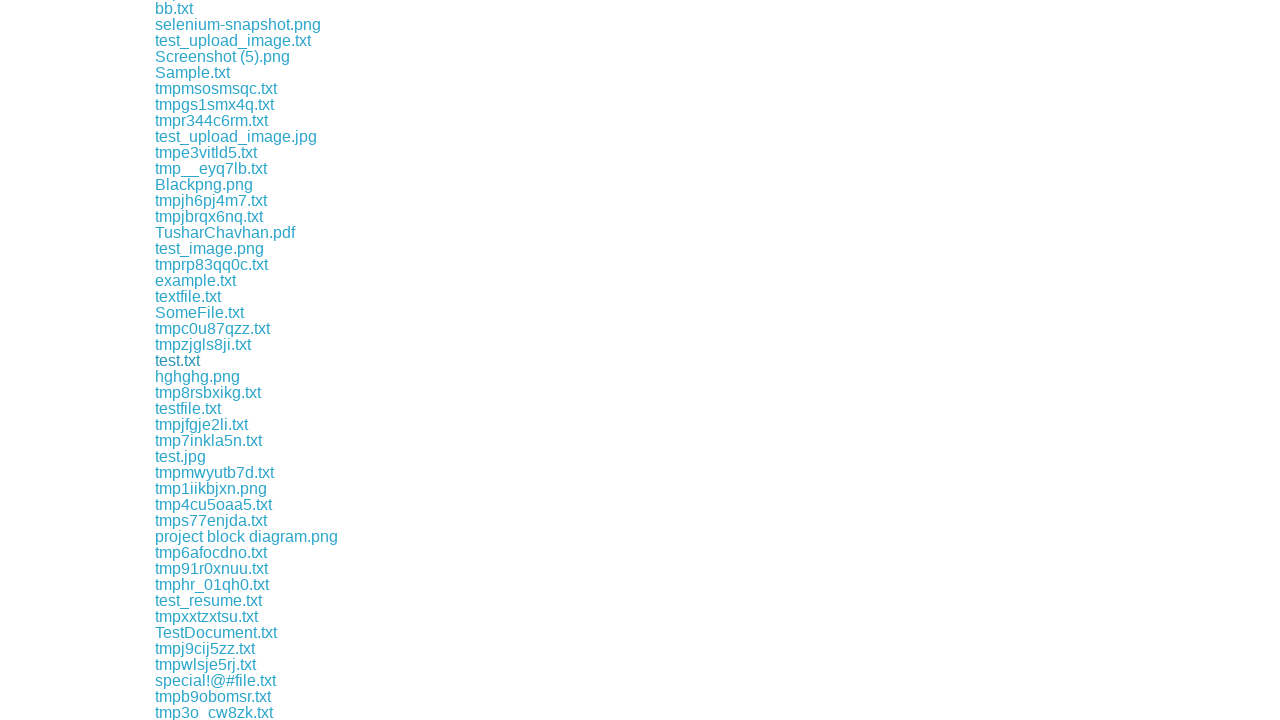

Download completed and file received
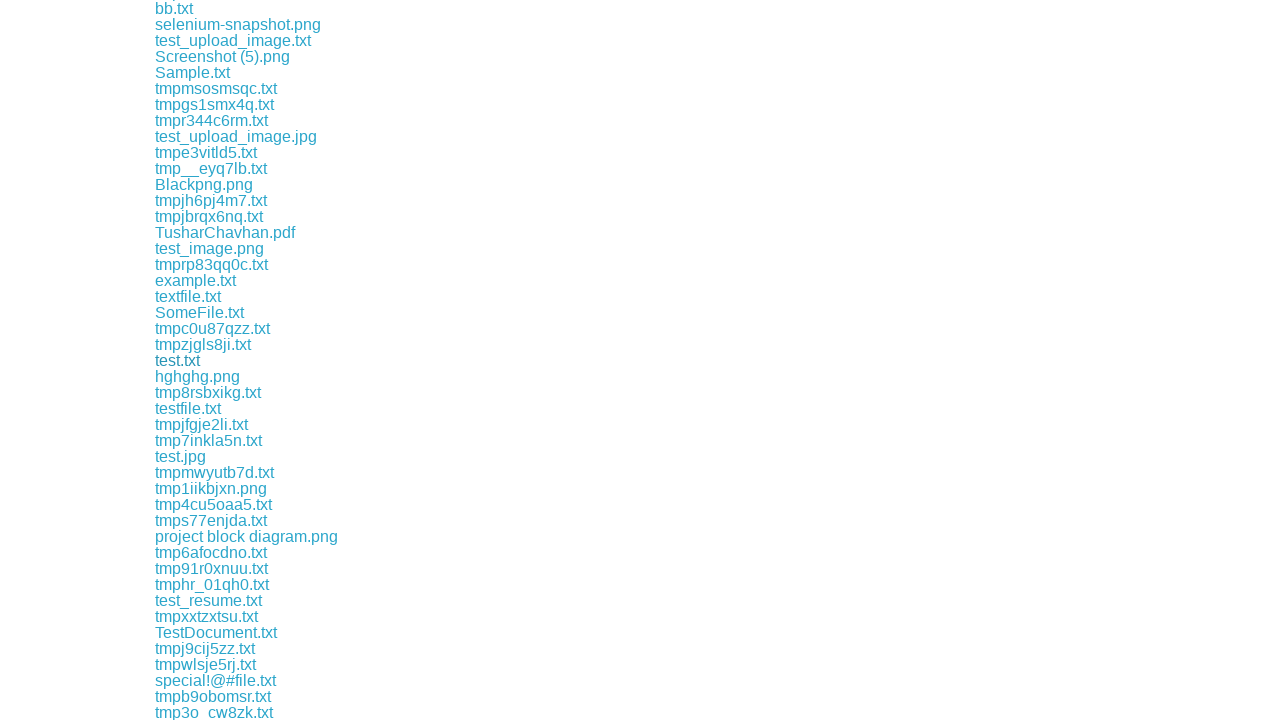

Verified downloaded filename is 'test.txt'
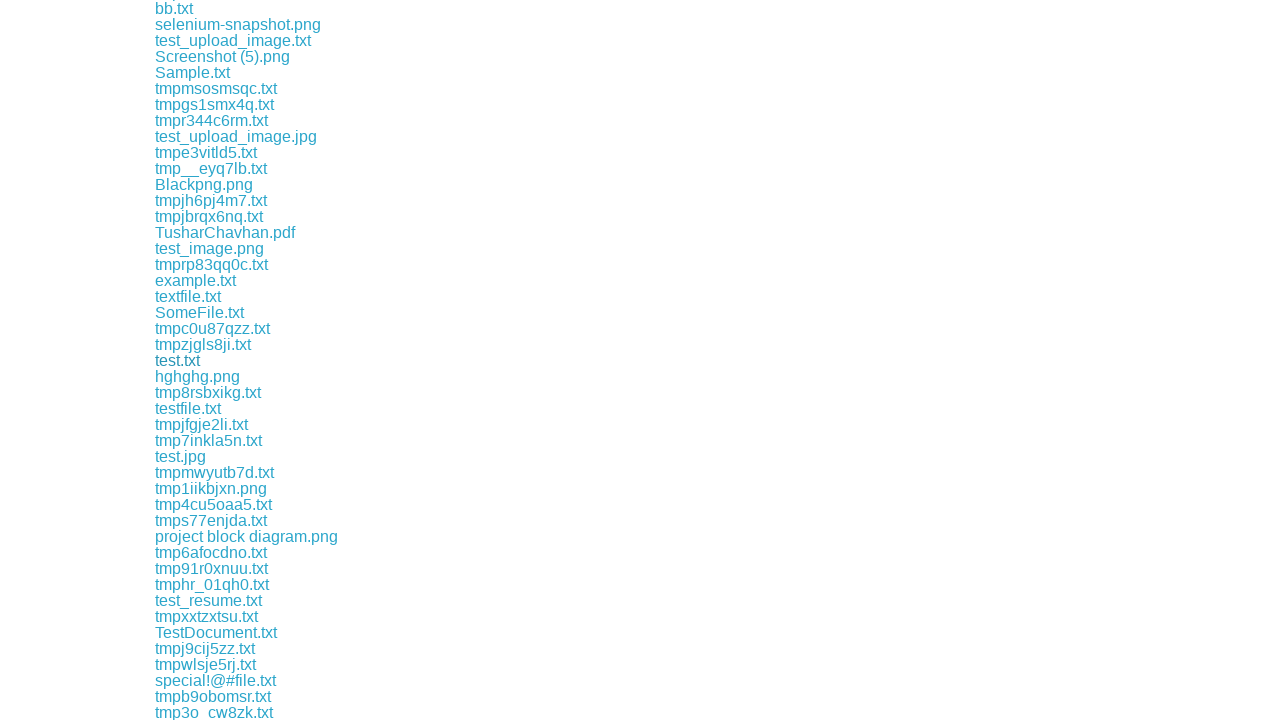

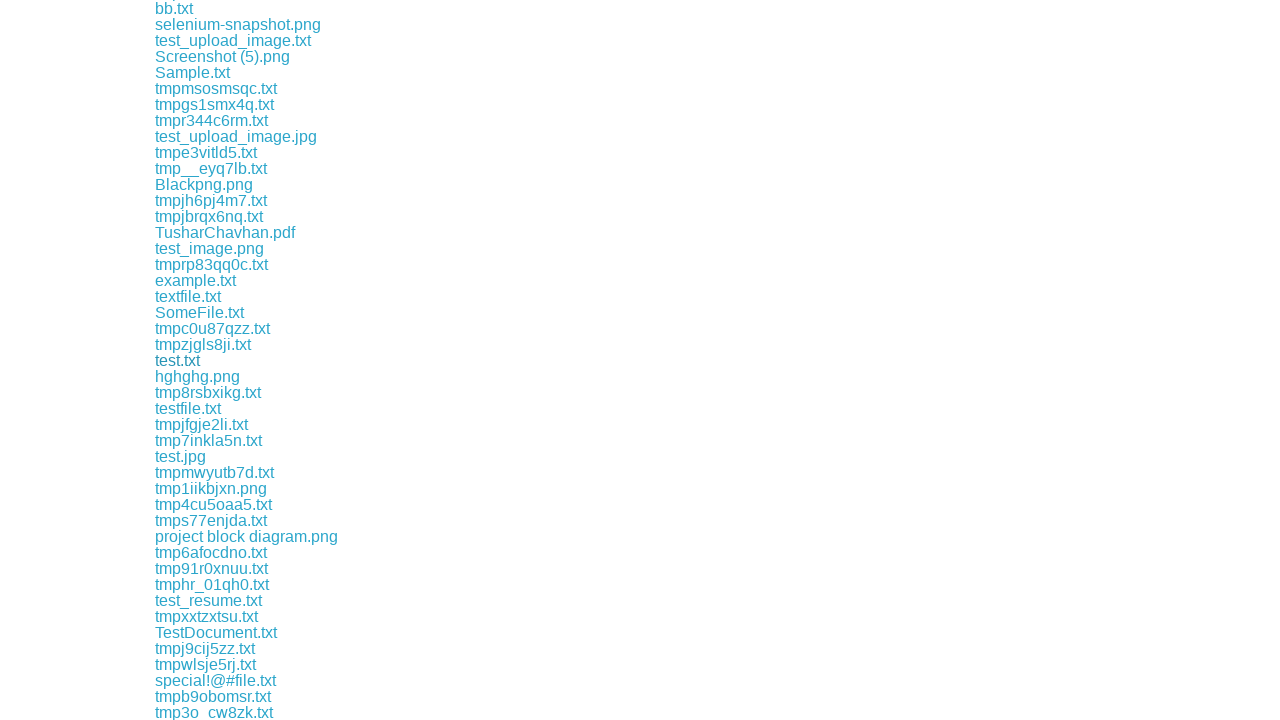